Tests JavaScript prompt dialog by clicking the JS Prompt button, entering text, accepting the dialog, and verifying the entered text appears

Starting URL: https://the-internet.herokuapp.com/javascript_alerts

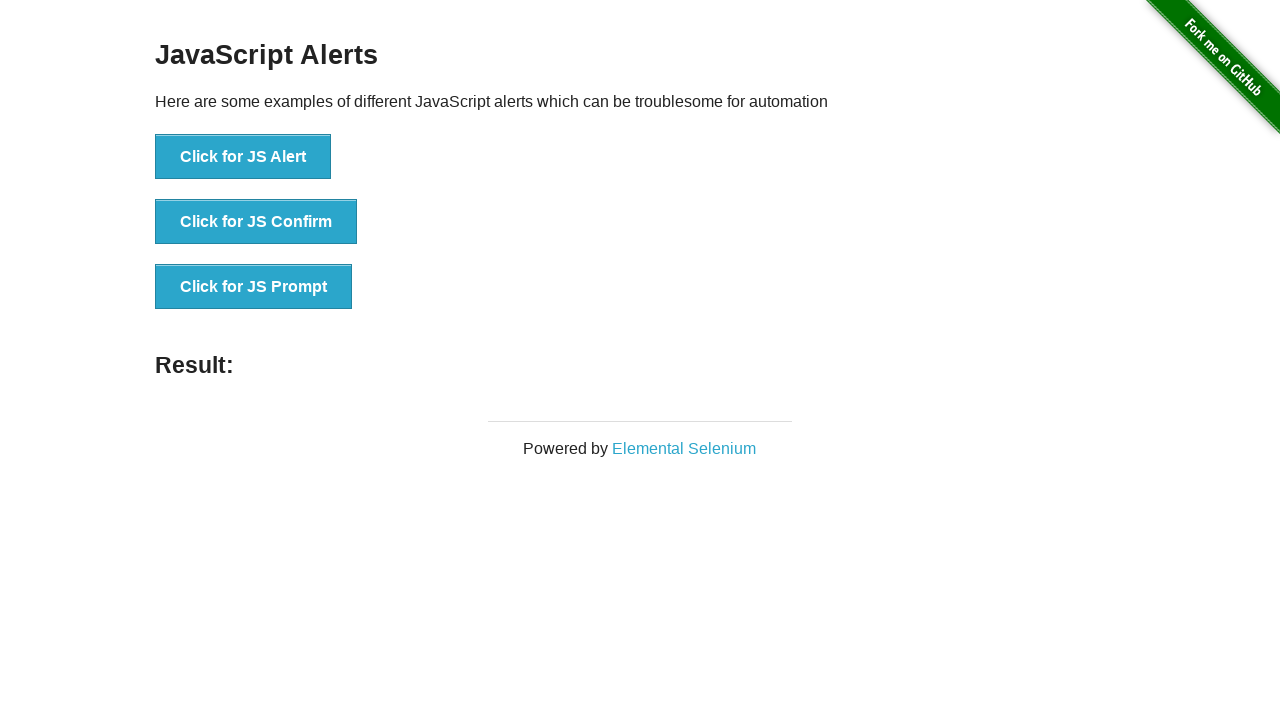

Set up dialog handler to accept prompt with text 'I love selenium'
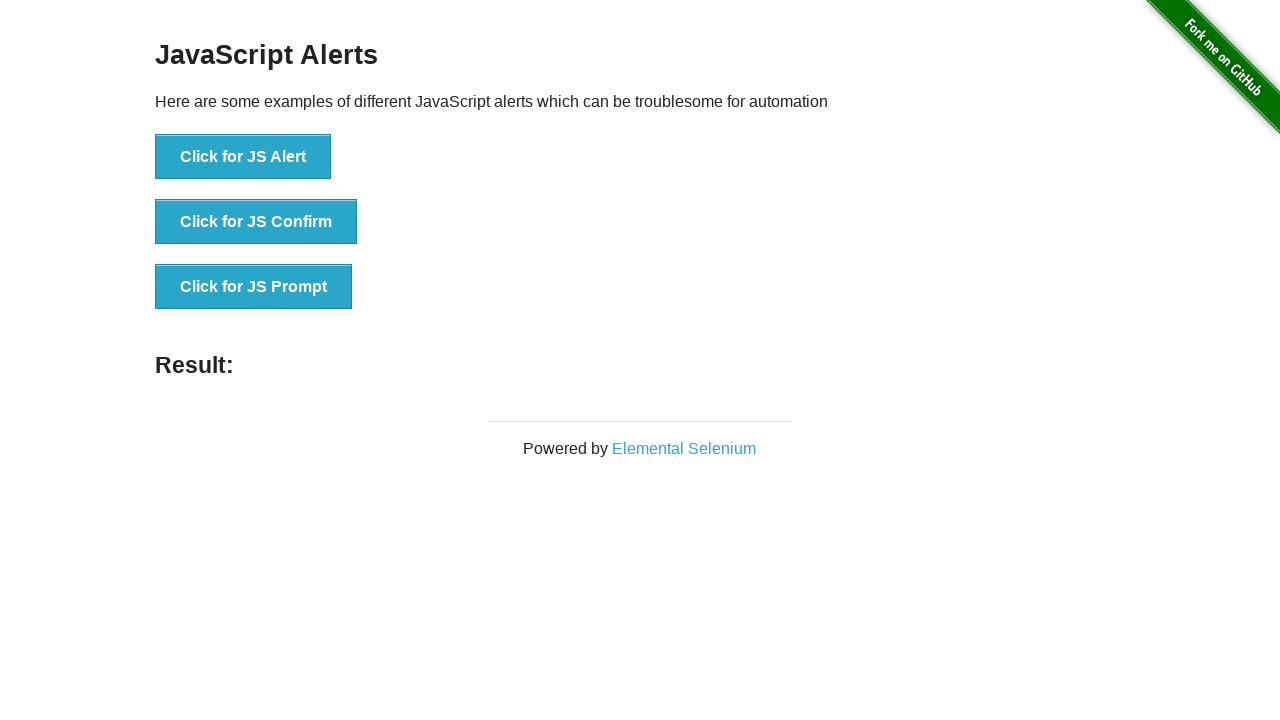

Clicked JS Prompt button at (254, 287) on xpath=//button[.='Click for JS Prompt']
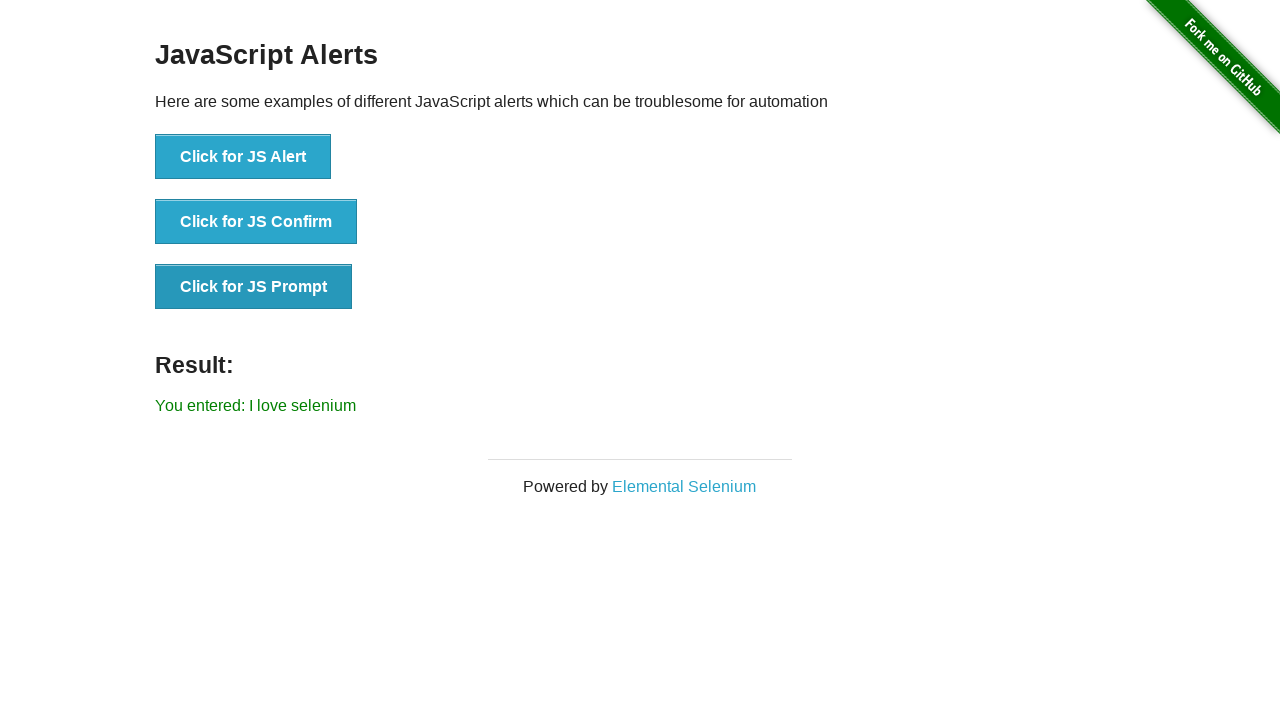

Waited for result element to load
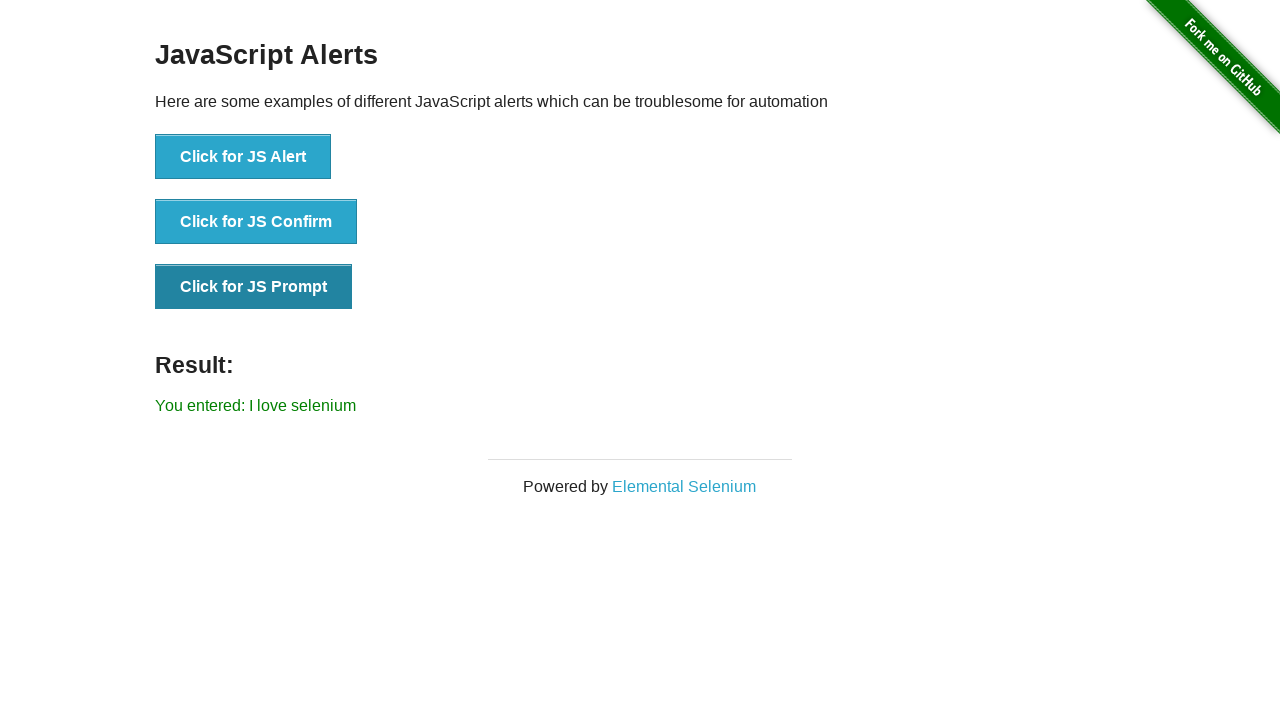

Retrieved result text from page
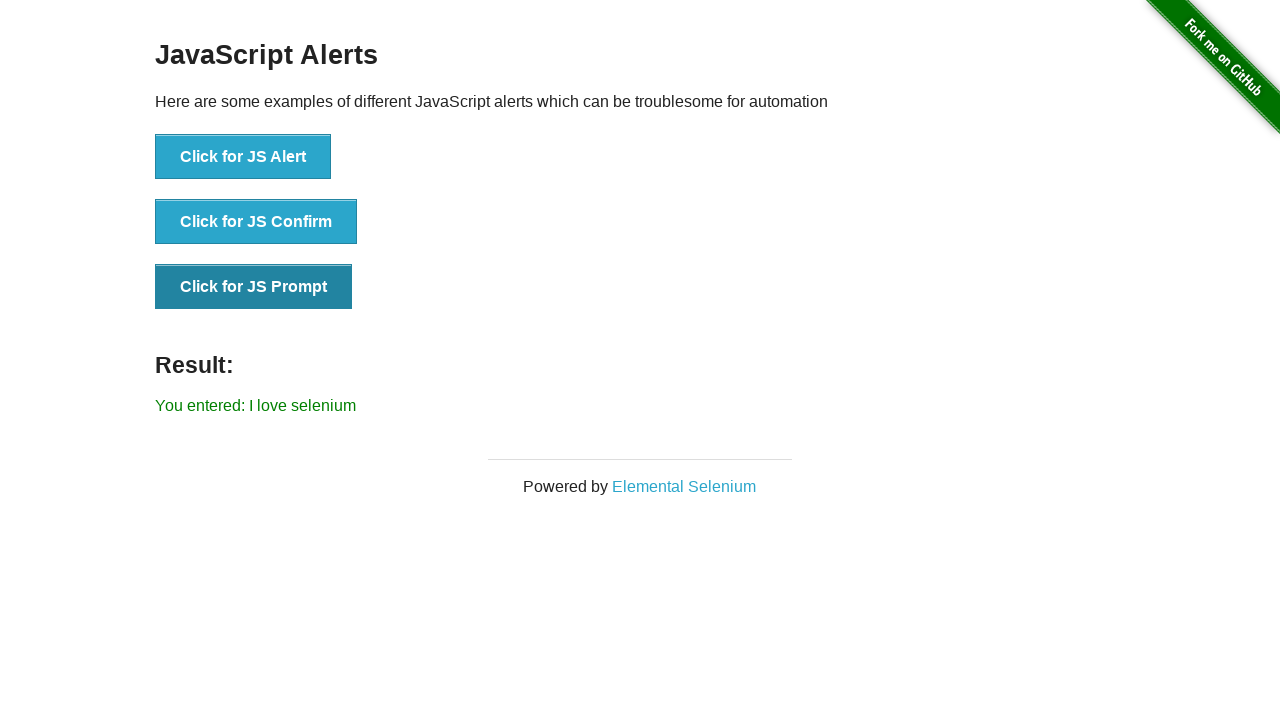

Verified entered text 'I love selenium' appears in result
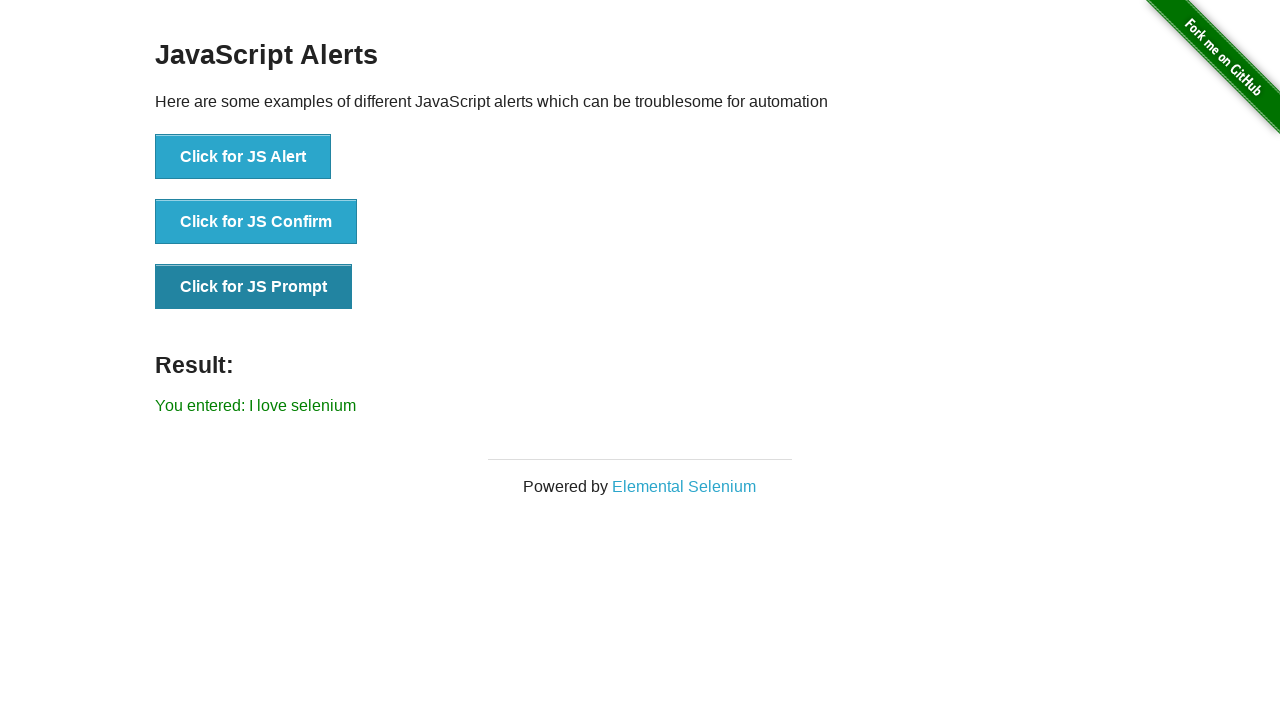

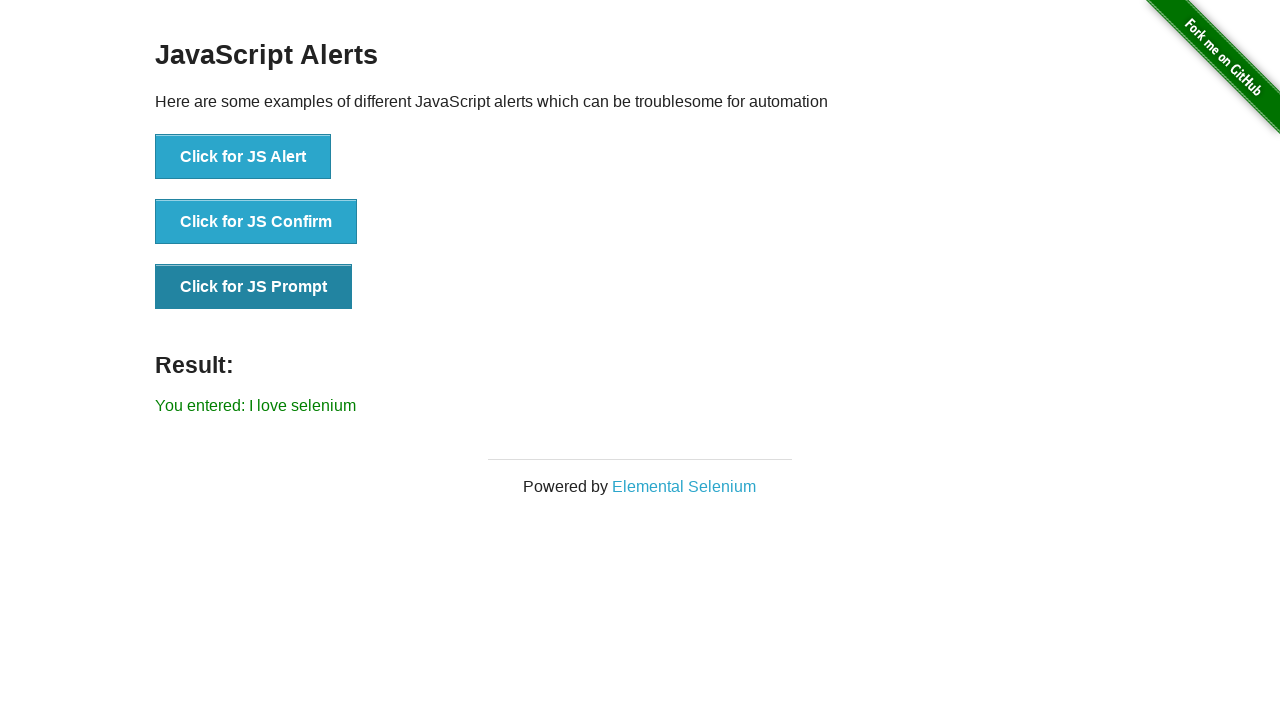